Tests autocomplete functionality by typing "ind" in the country field and selecting the second suggestion using keyboard navigation

Starting URL: https://rahulshettyacademy.com/AutomationPractice/

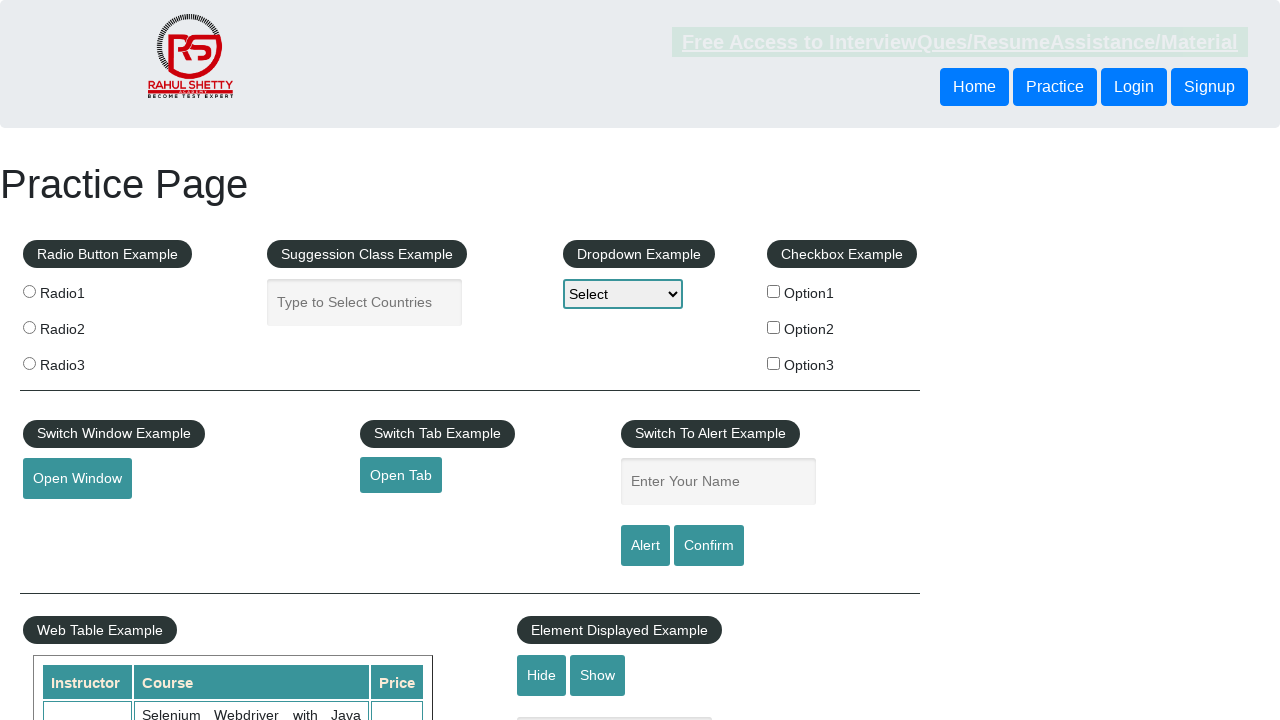

Typed 'ind' in the country autocomplete field on #autocomplete
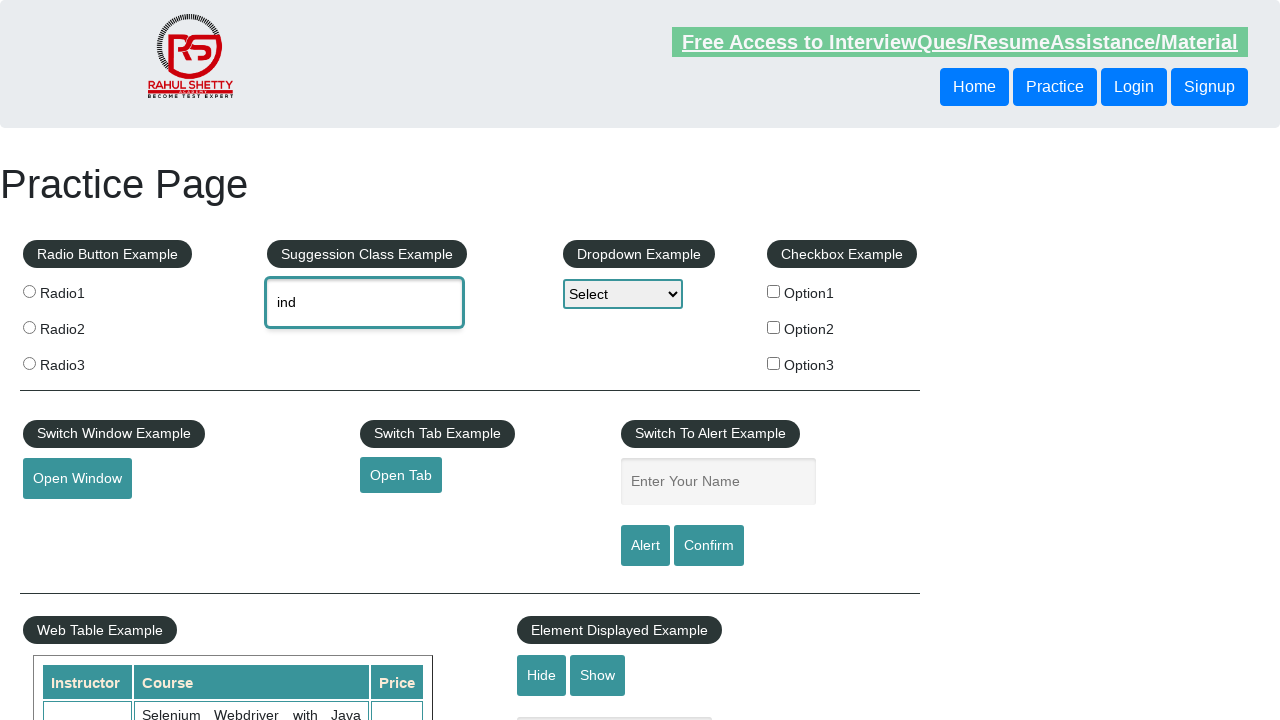

Waited for autocomplete suggestions to appear
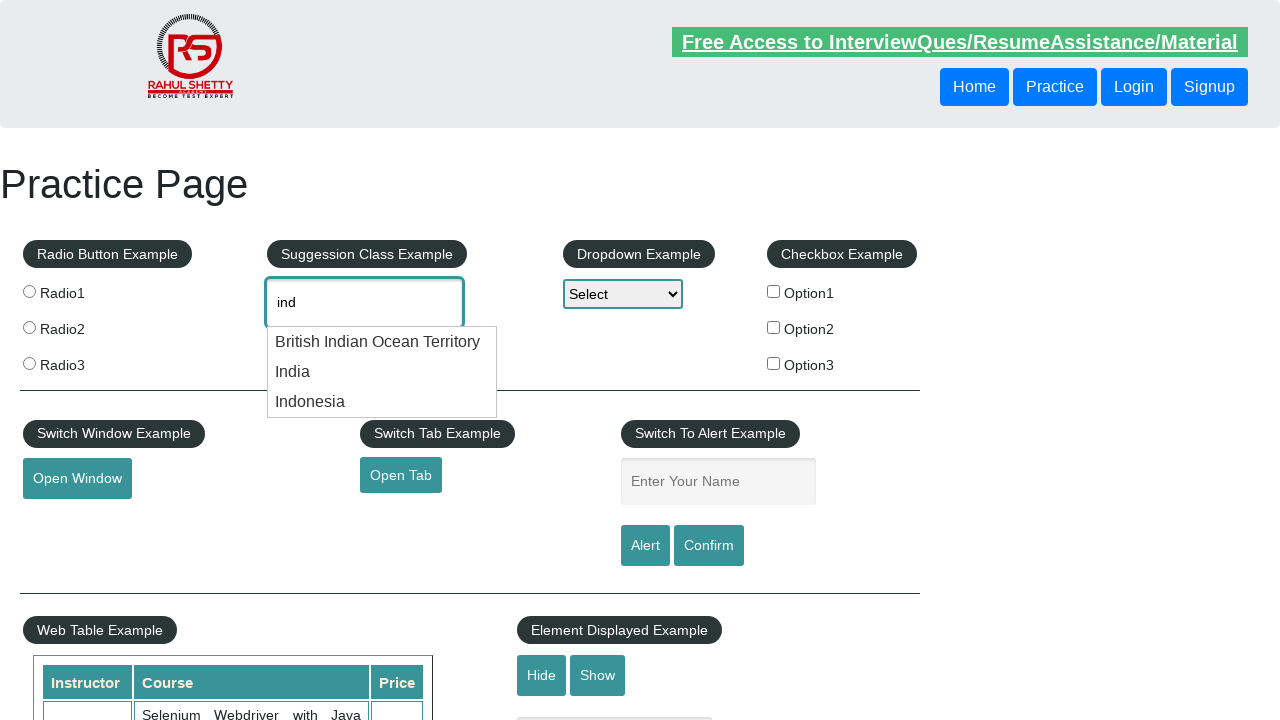

Pressed ArrowDown to navigate to first suggestion on #autocomplete
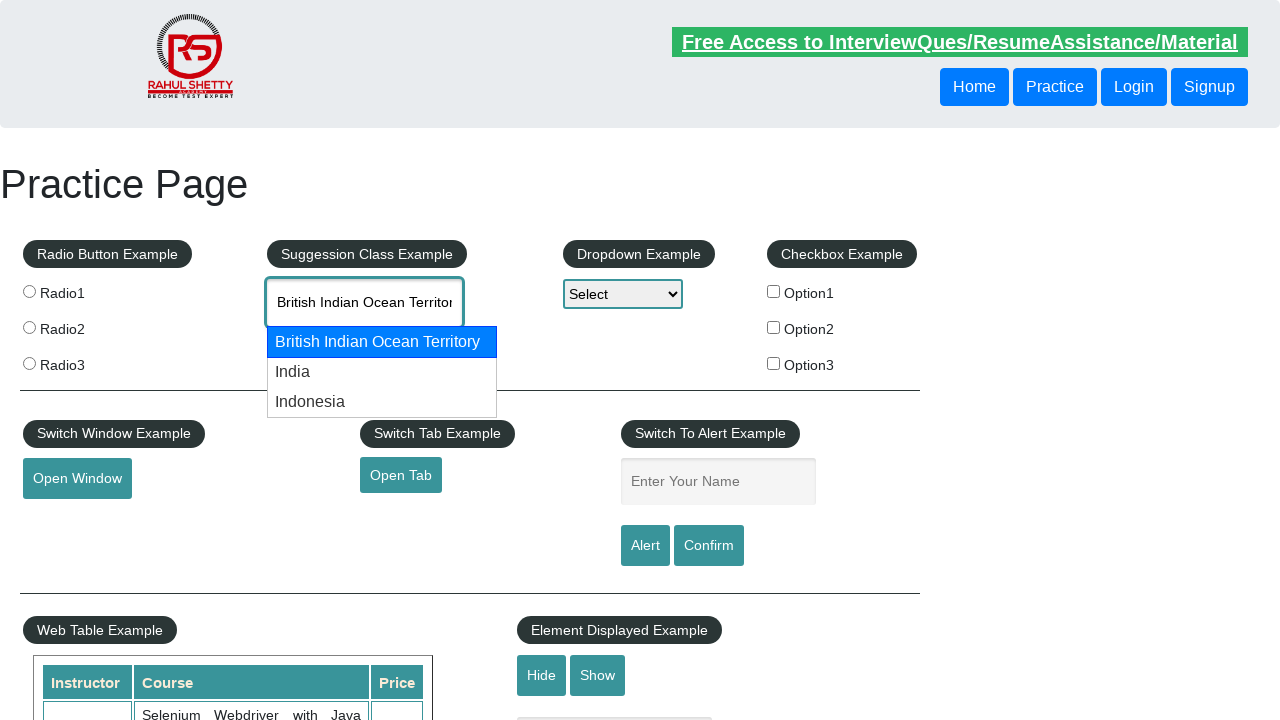

Pressed ArrowDown to navigate to second suggestion on #autocomplete
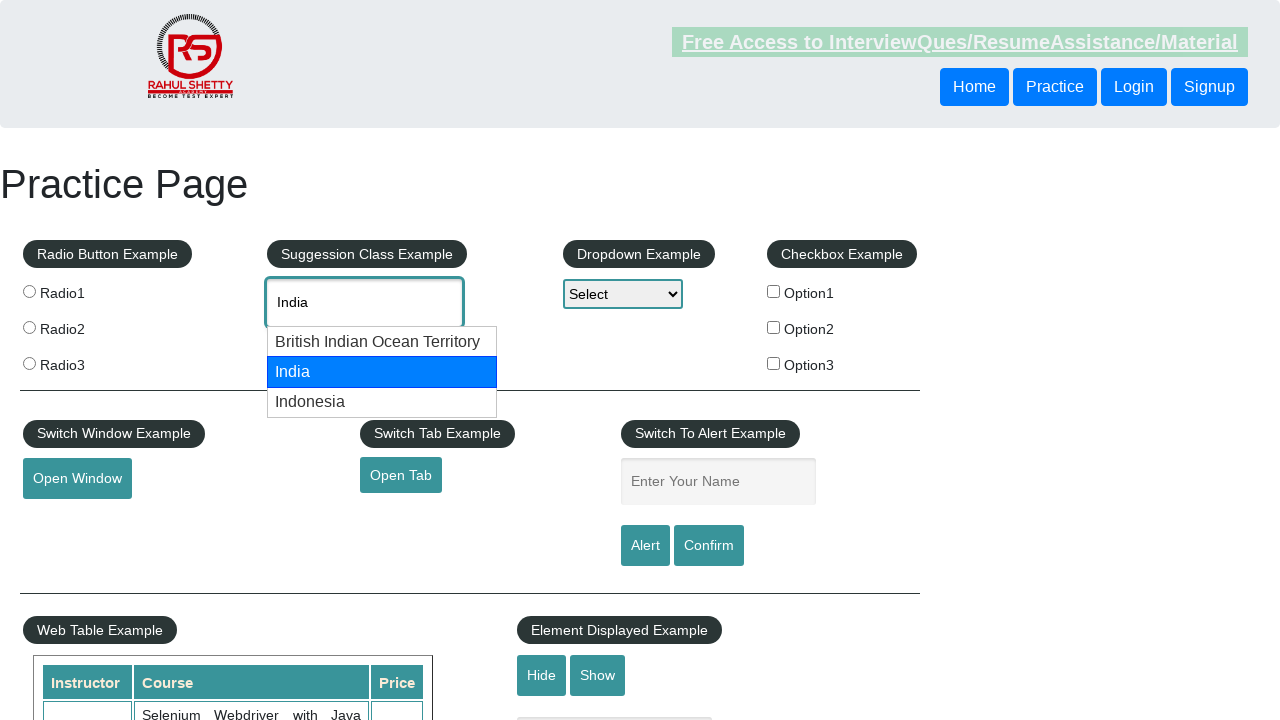

Pressed Enter to select the second suggestion on #autocomplete
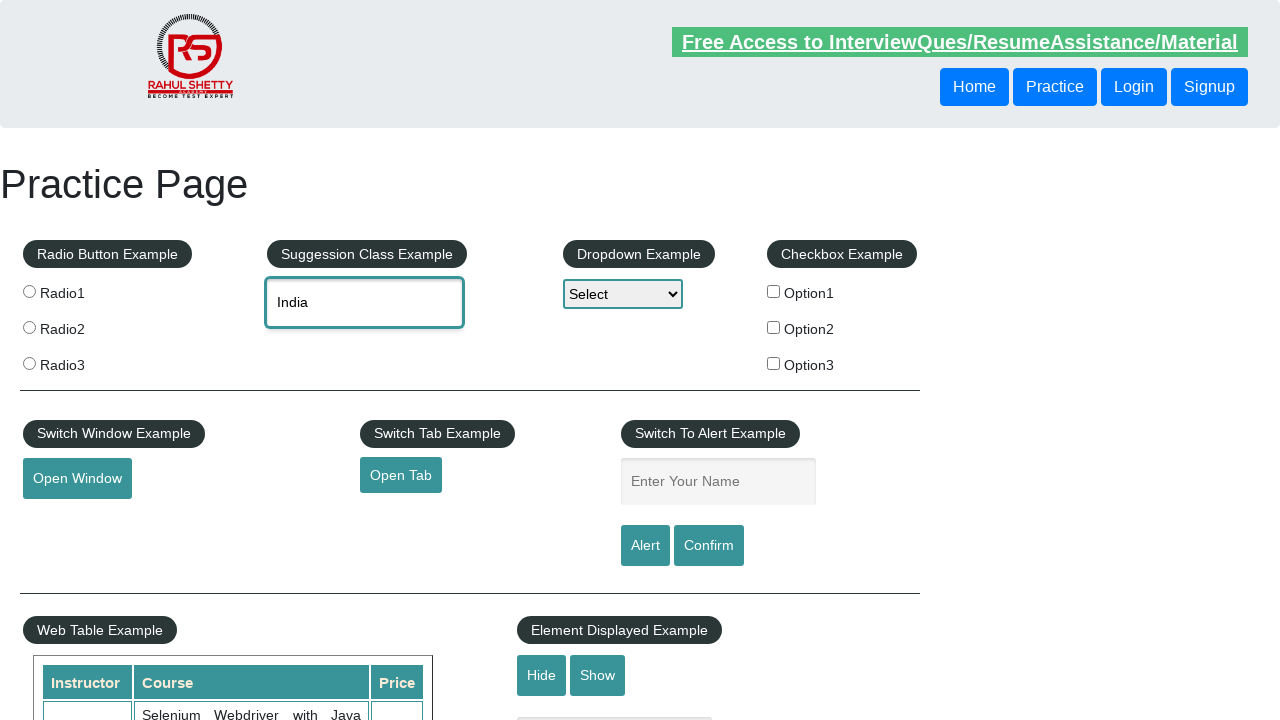

Retrieved selected country value: India
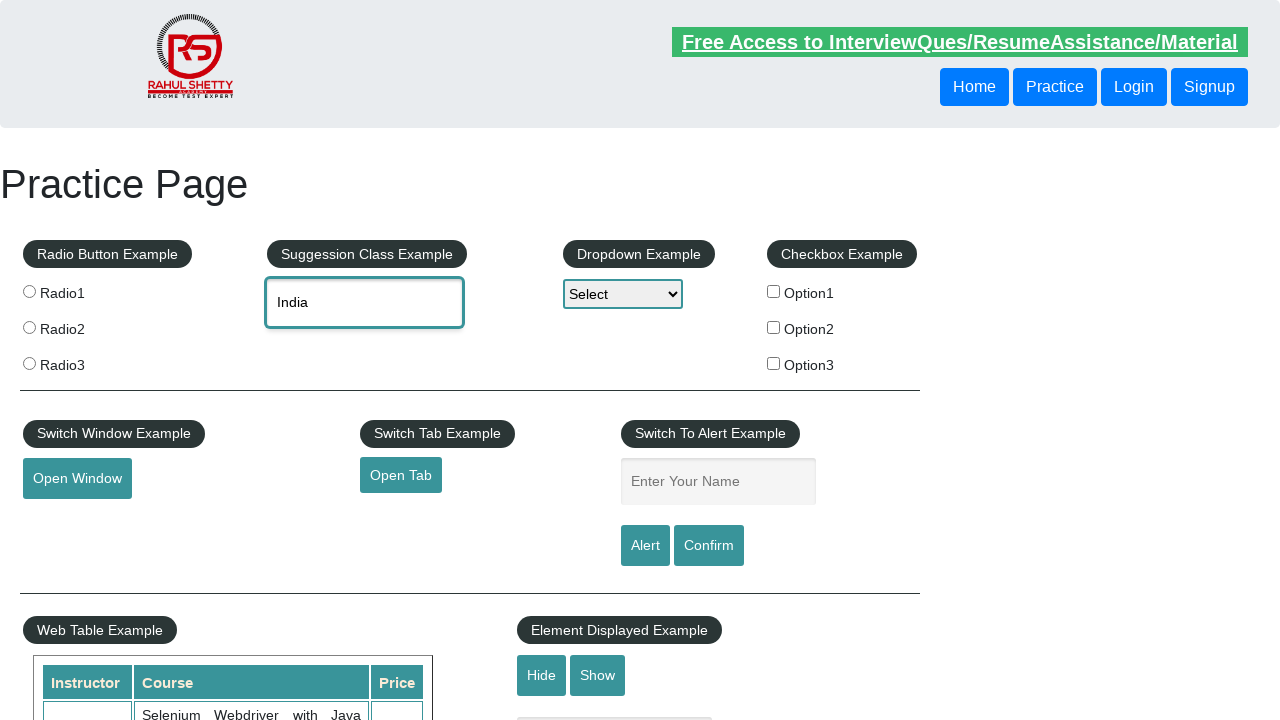

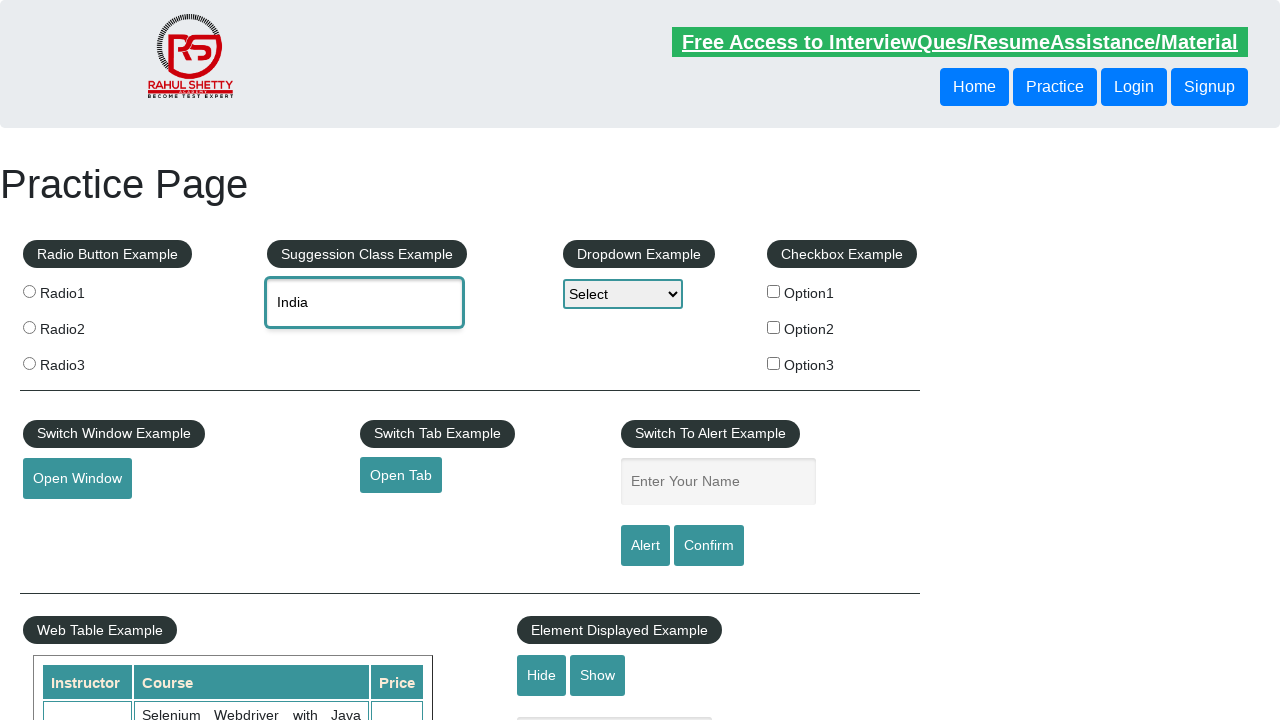